Opens the appointment modal and enters a pet breed into the breed input field.

Starting URL: https://test-a-pet.vercel.app/

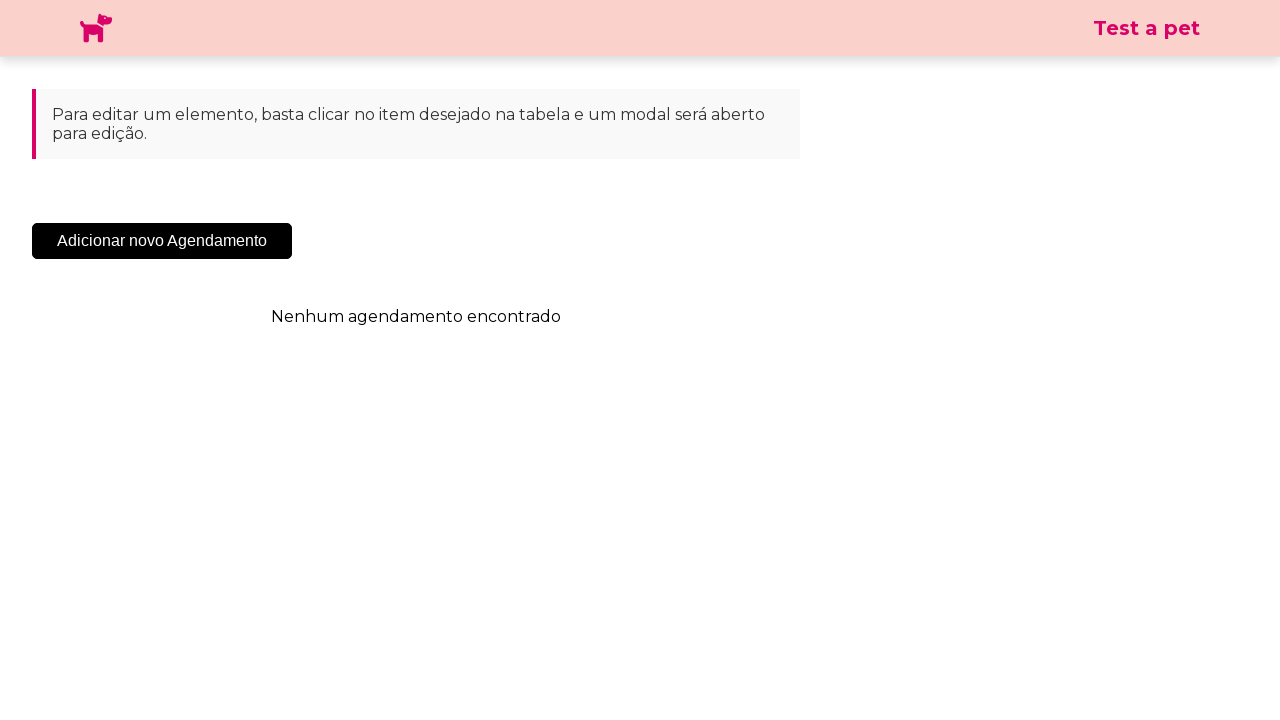

Clicked 'Add New Appointment' button to open modal at (162, 241) on .sc-cHqXqK.kZzwzX
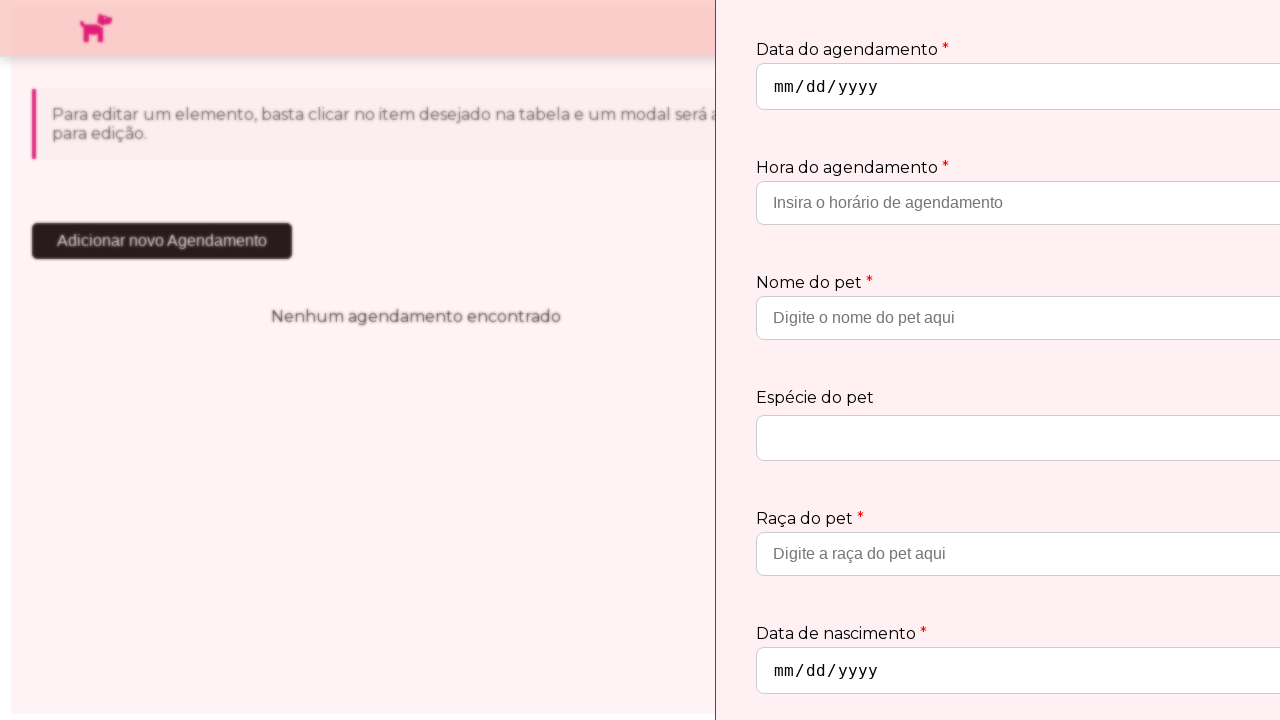

Appointment modal appeared
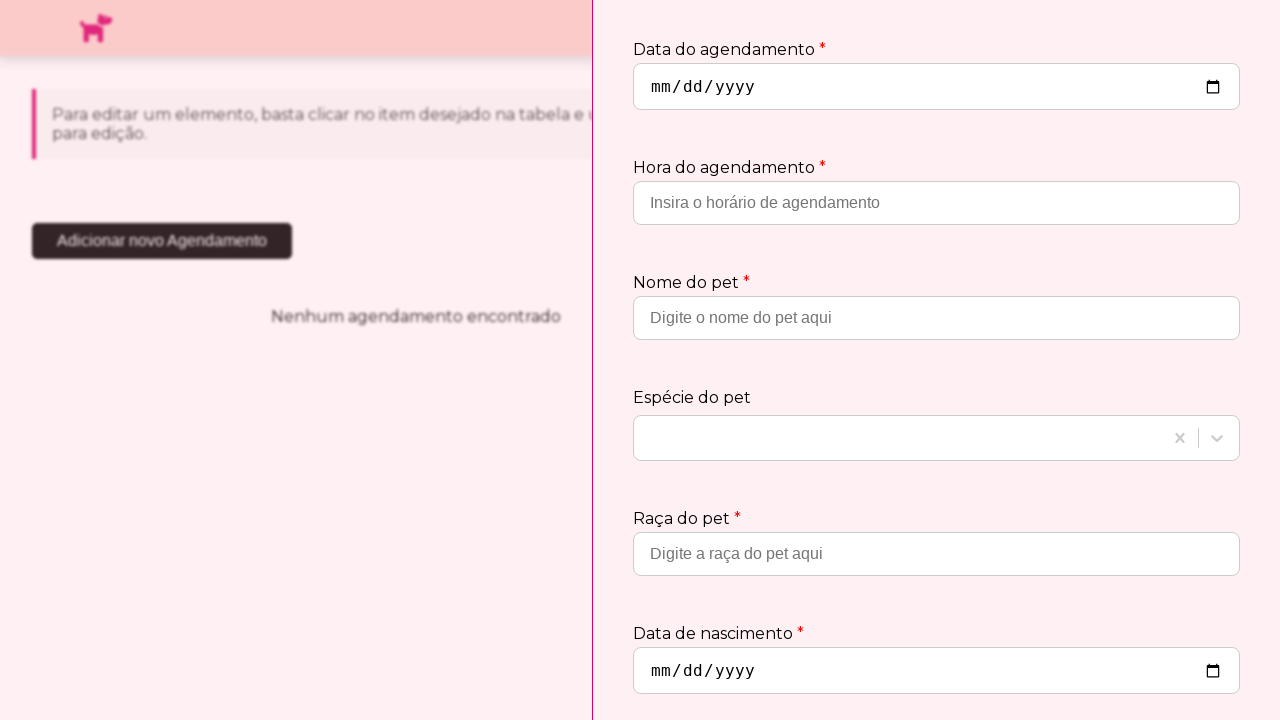

Entered 'Golden Retriever' into the pet breed field on input[placeholder='Digite a raça do pet aqui']
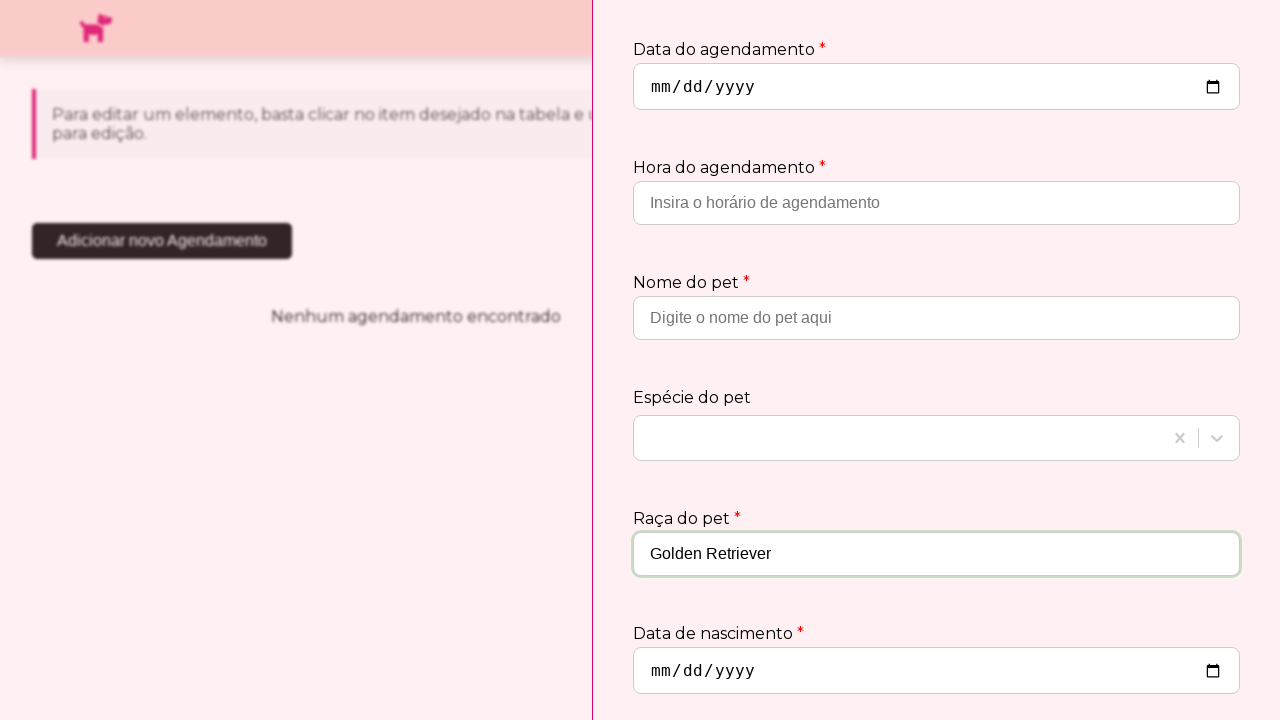

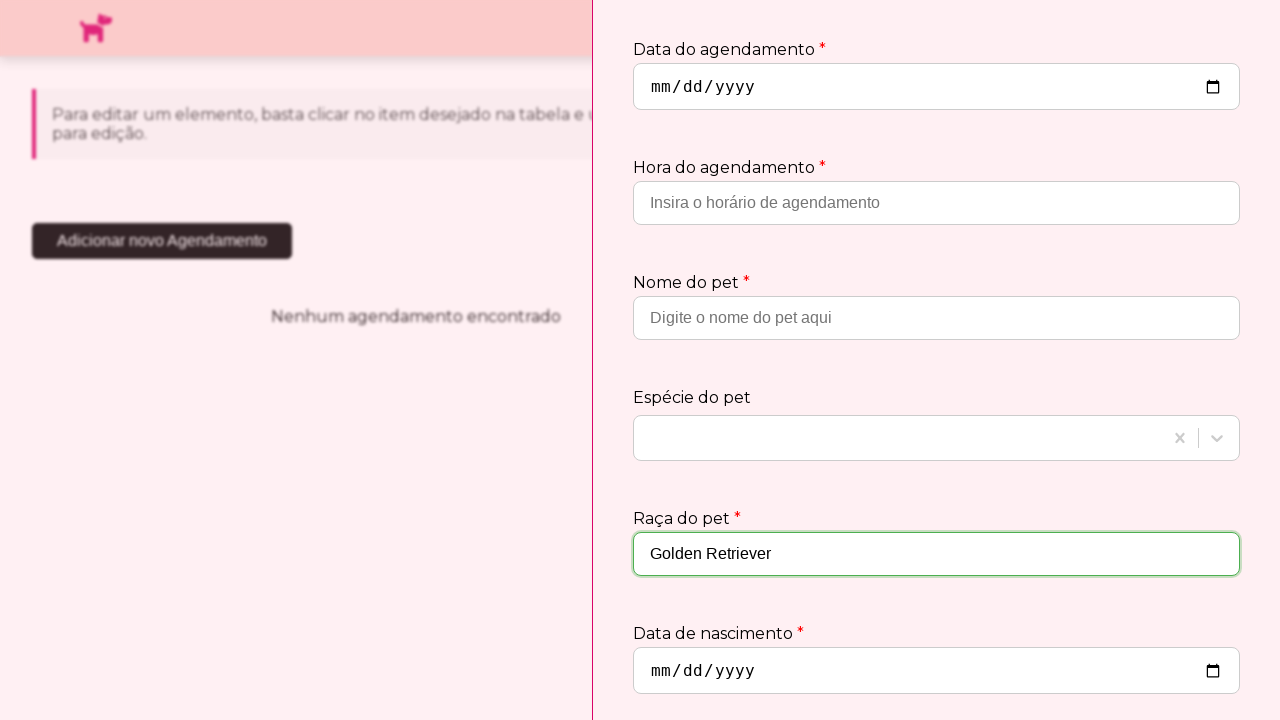